Tests JavaScript alert handling by clicking a button that triggers a JS alert, accepting the alert, and verifying the result message is displayed correctly.

Starting URL: https://the-internet.herokuapp.com/javascript_alerts

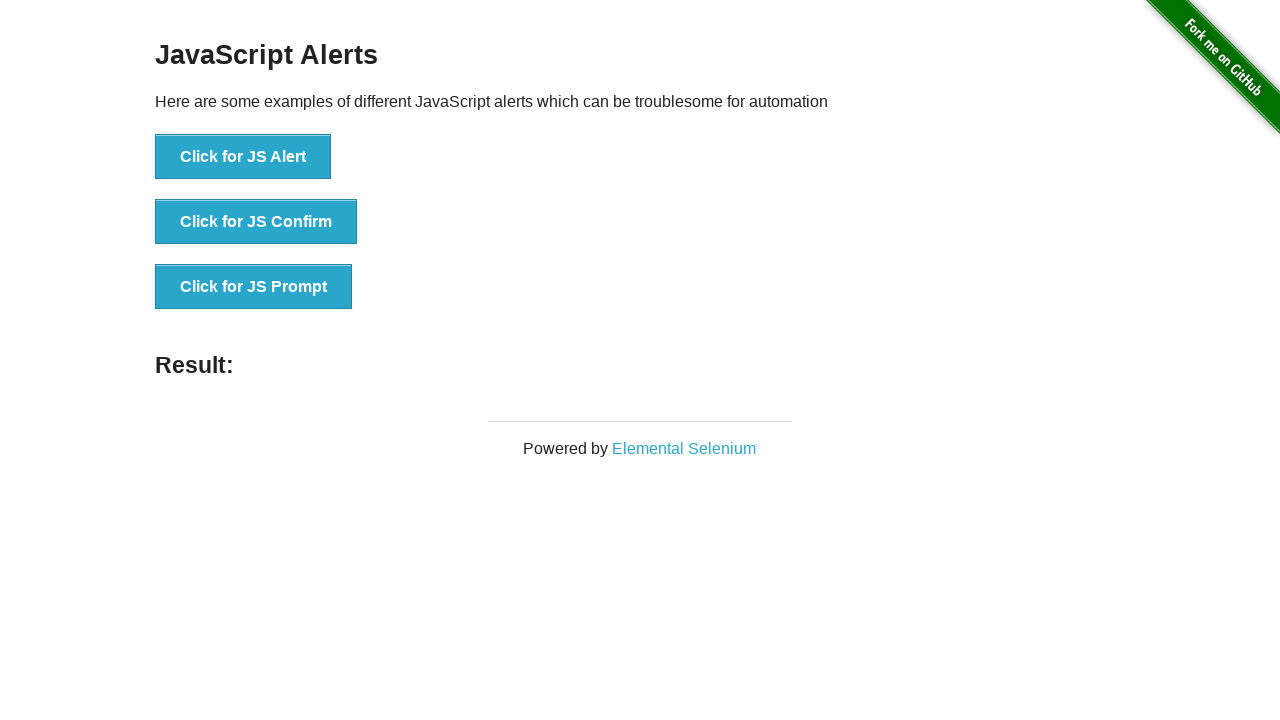

Set up dialog handler to accept JavaScript alerts
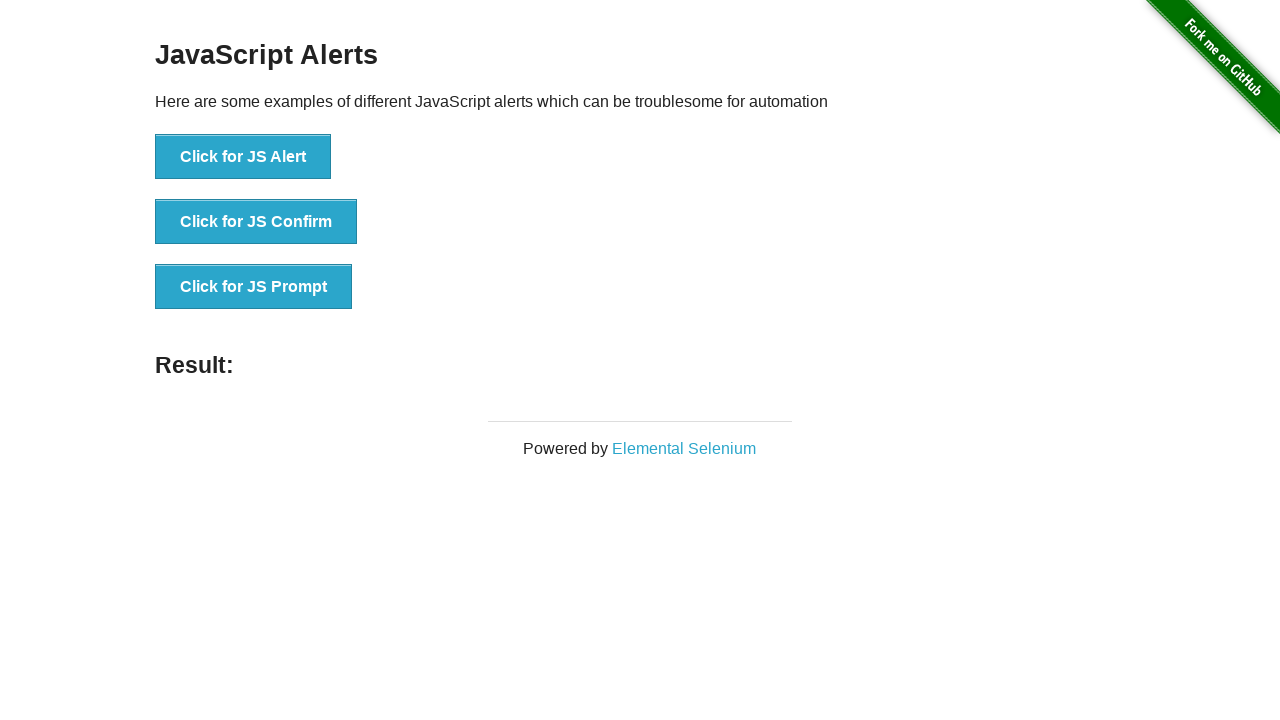

Clicked button to trigger JavaScript alert at (243, 157) on xpath=//*[text()='Click for JS Alert']
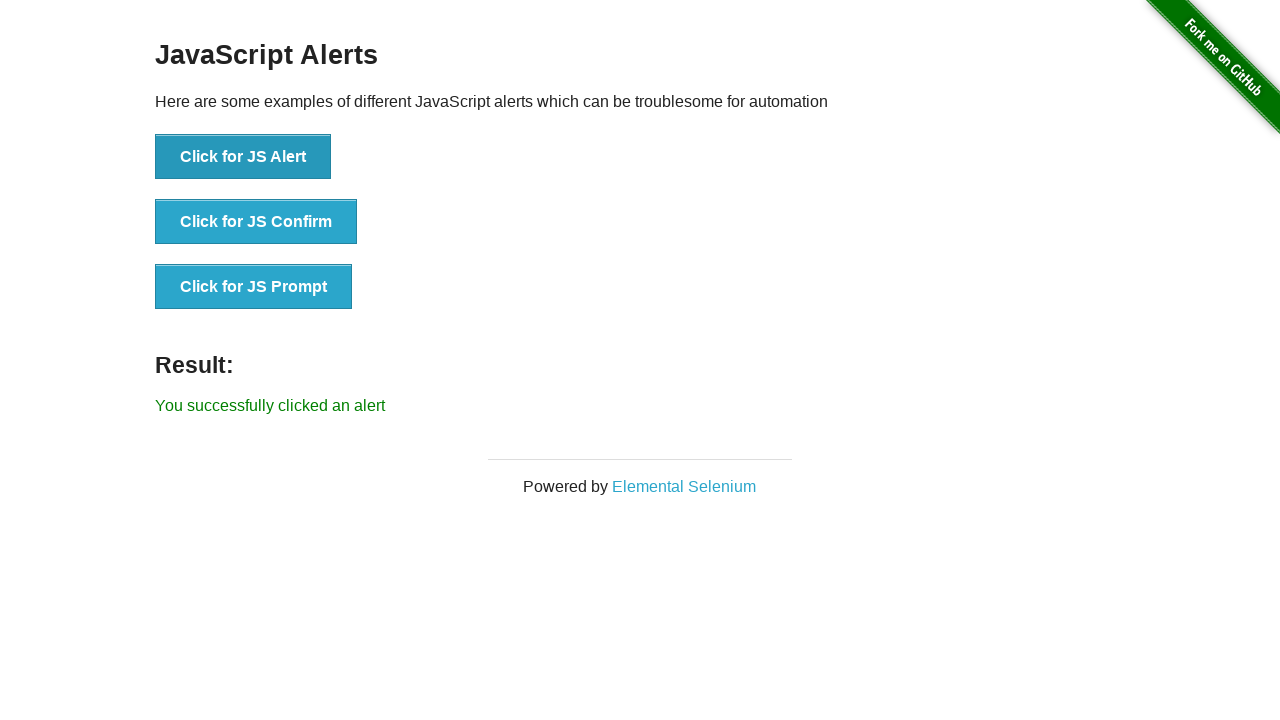

Result message element loaded after accepting alert
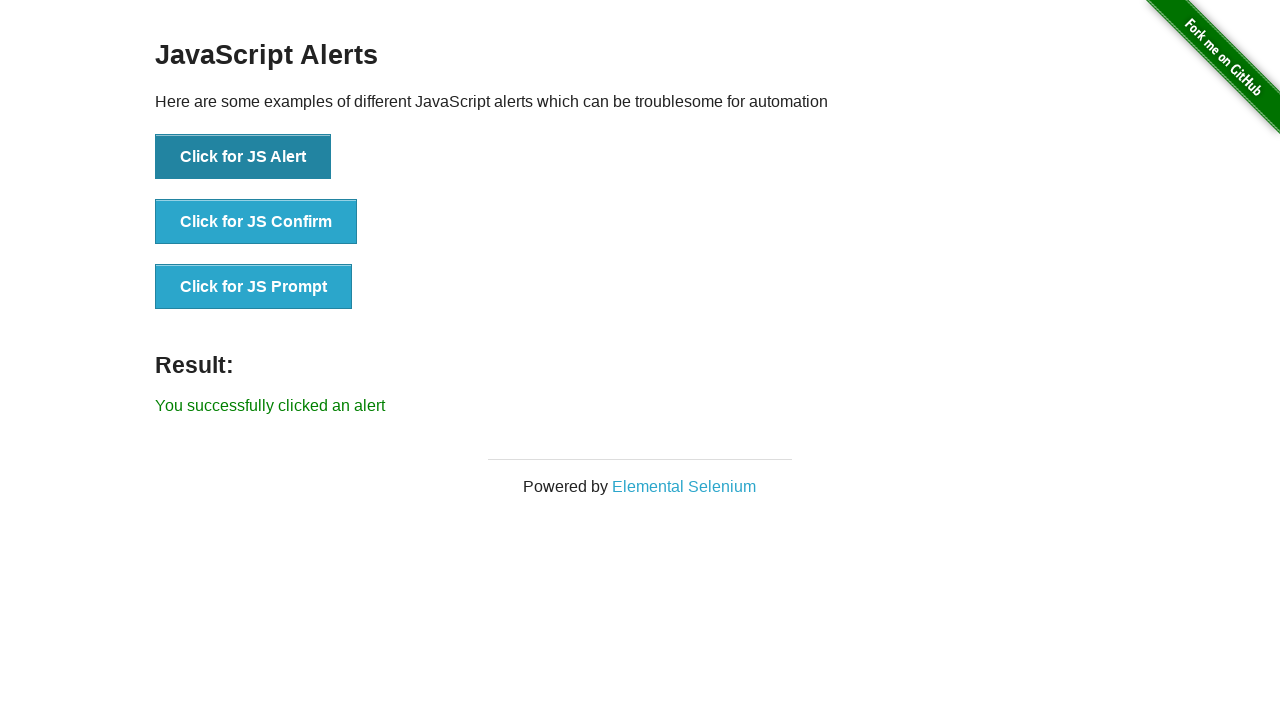

Verified result message displays 'You successfully clicked an alert'
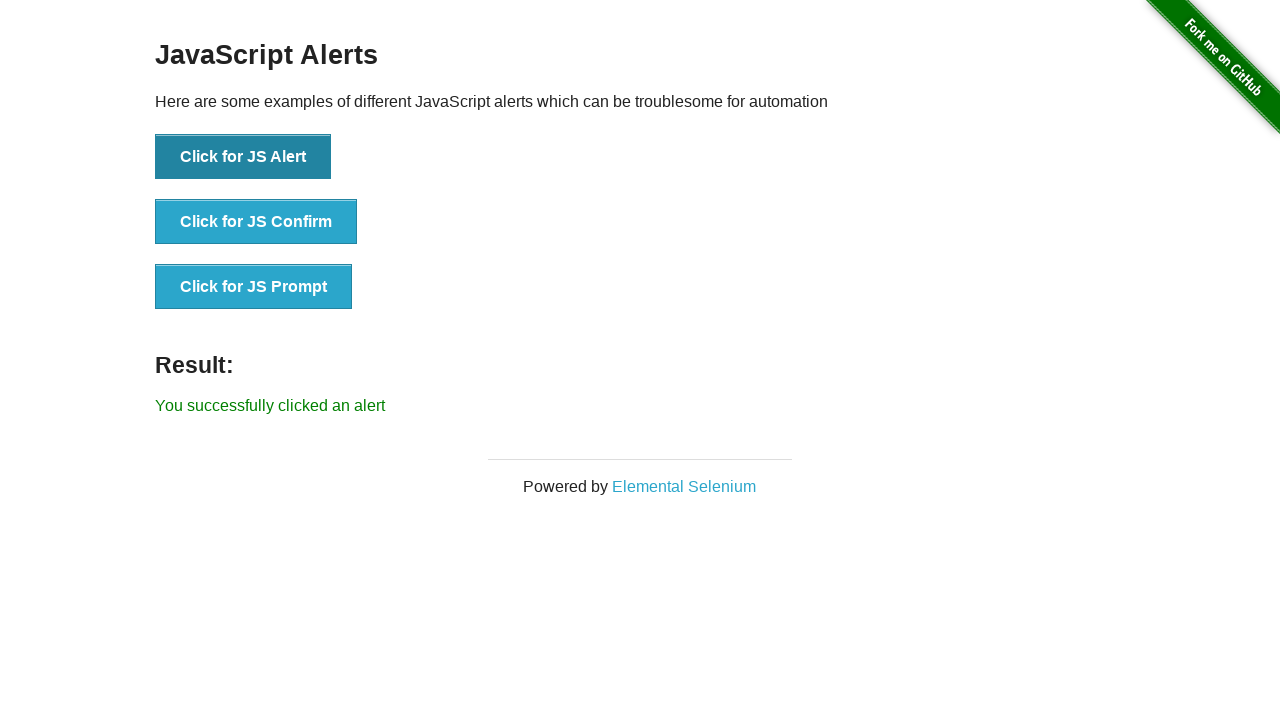

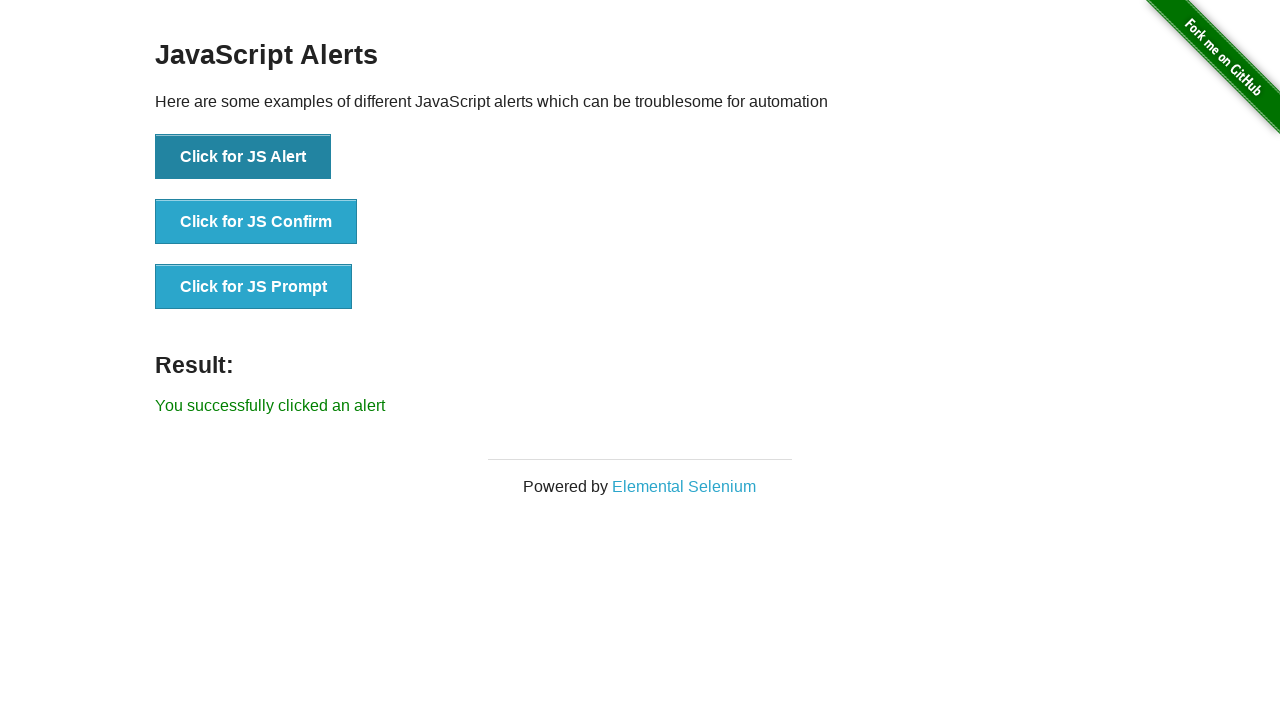